Navigates to bynd.com website and waits for the page to fully load

Starting URL: http://www.bynd.com

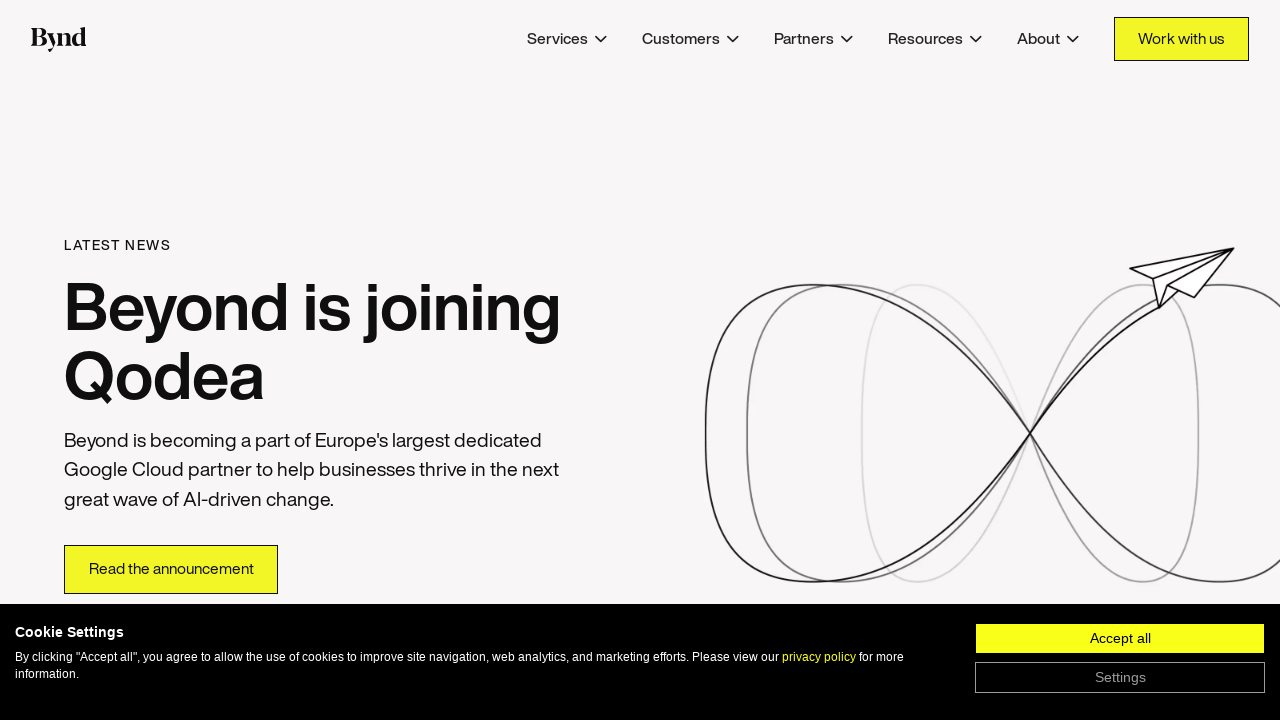

Navigated to bynd.com website
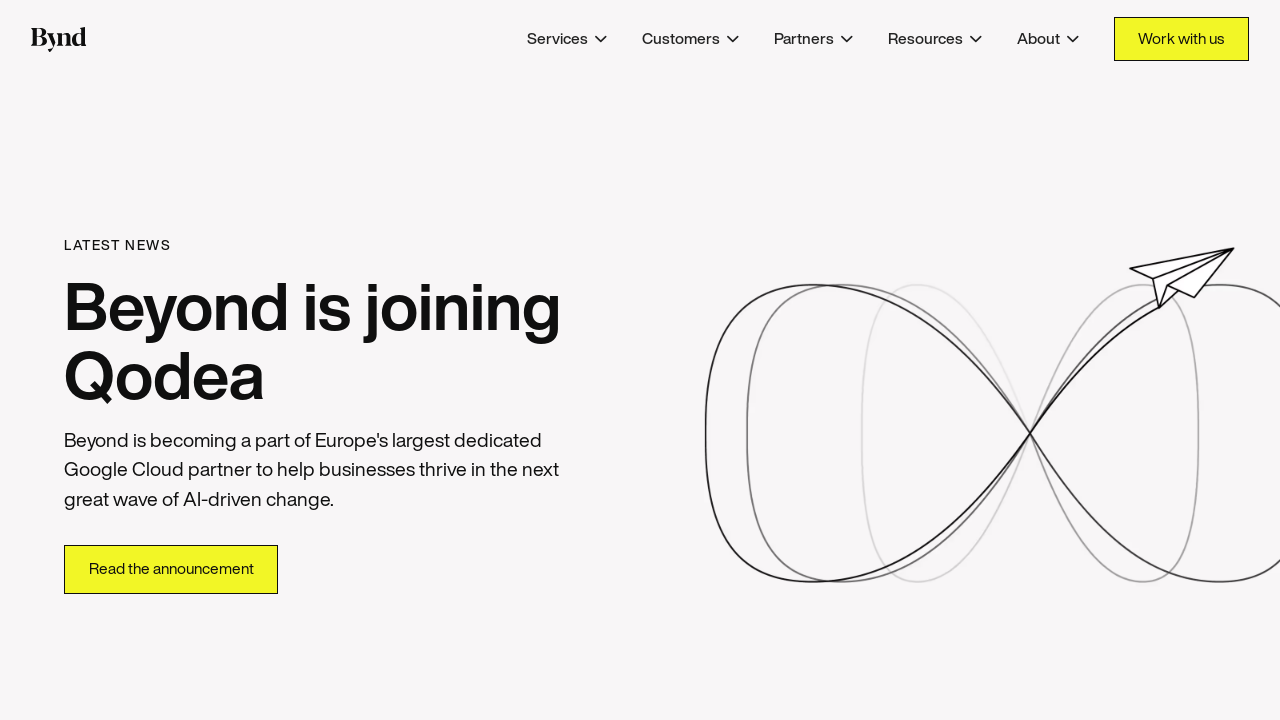

Page fully loaded - networkidle state reached
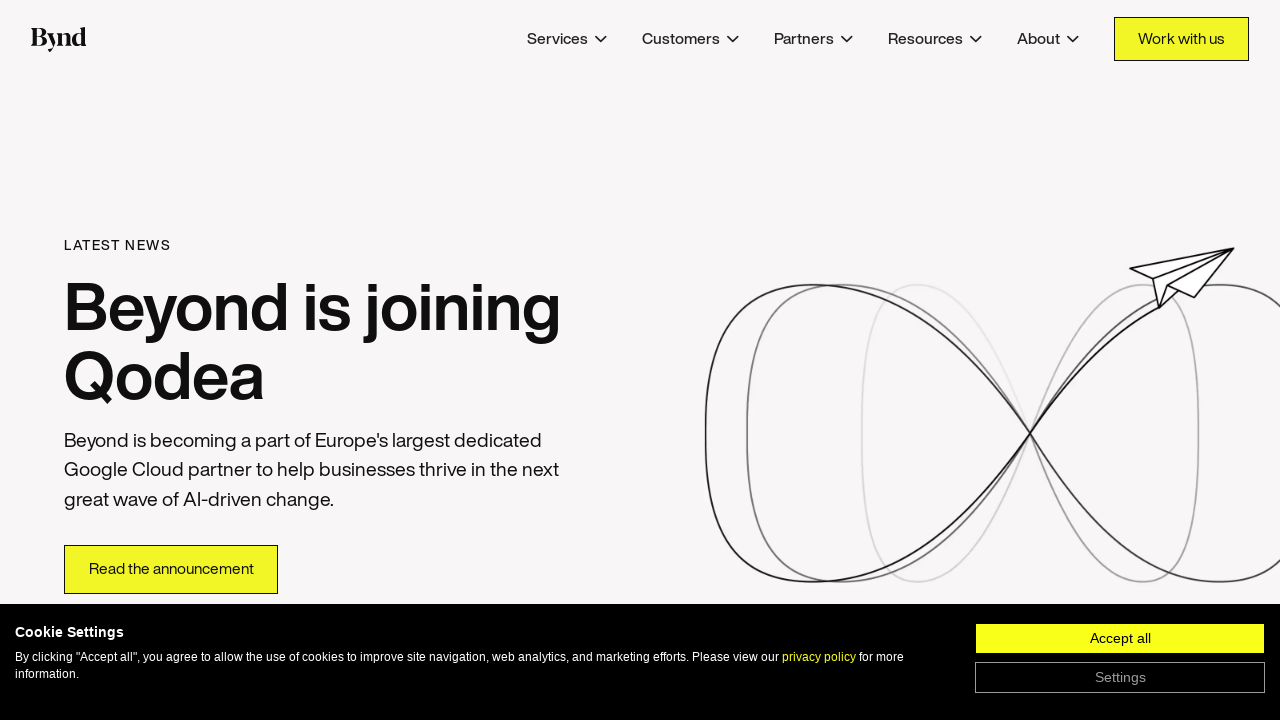

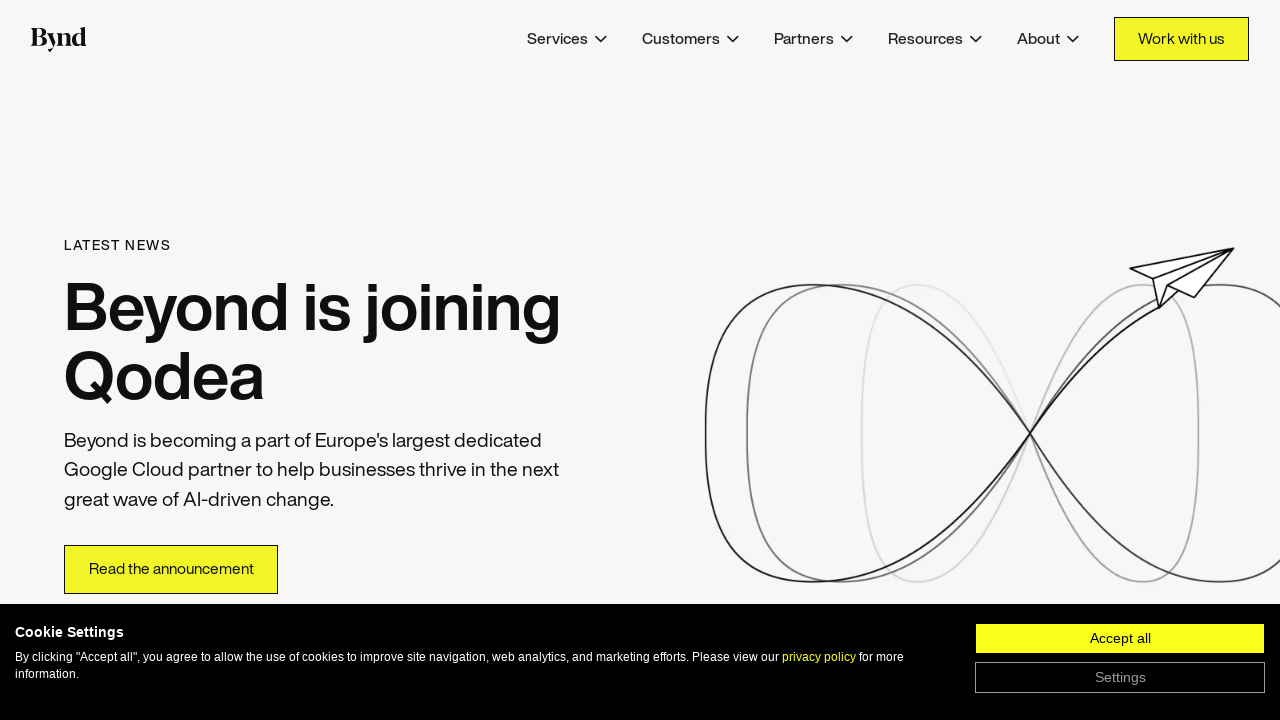